Selects the Male gender radio button on the practice form.

Starting URL: https://demoqa.com/automation-practice-form

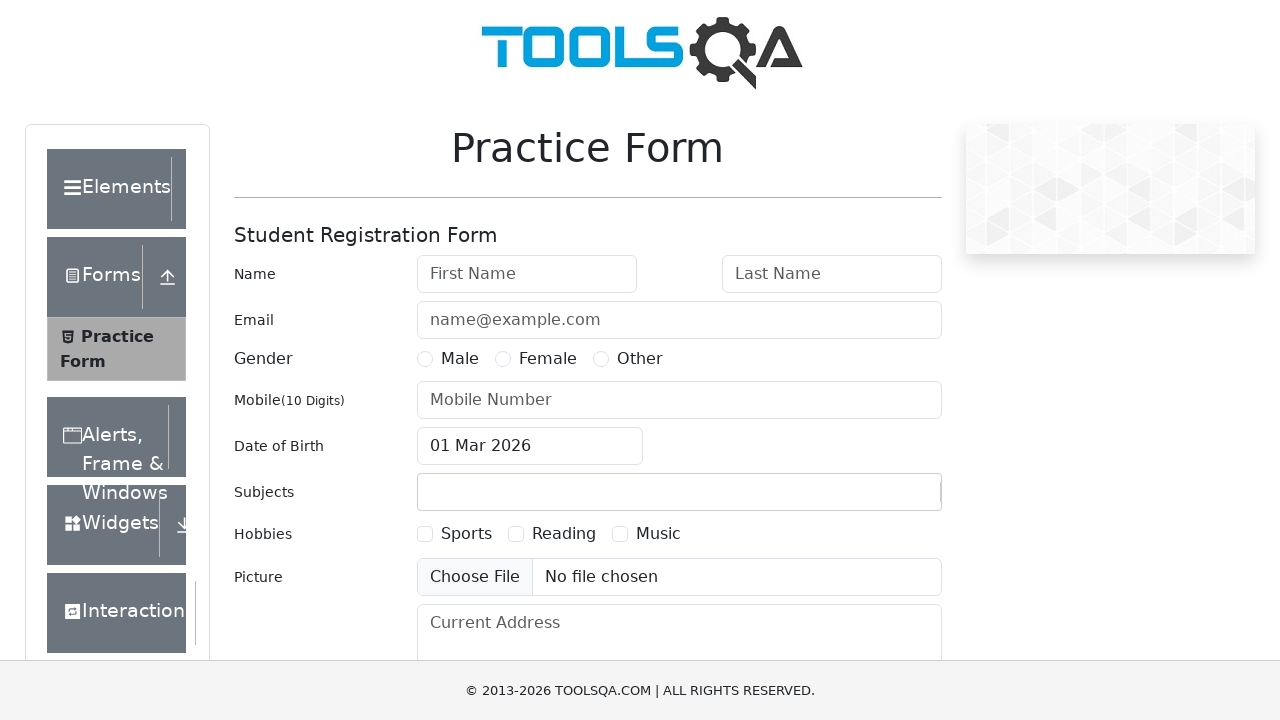

Navigated to practice form page
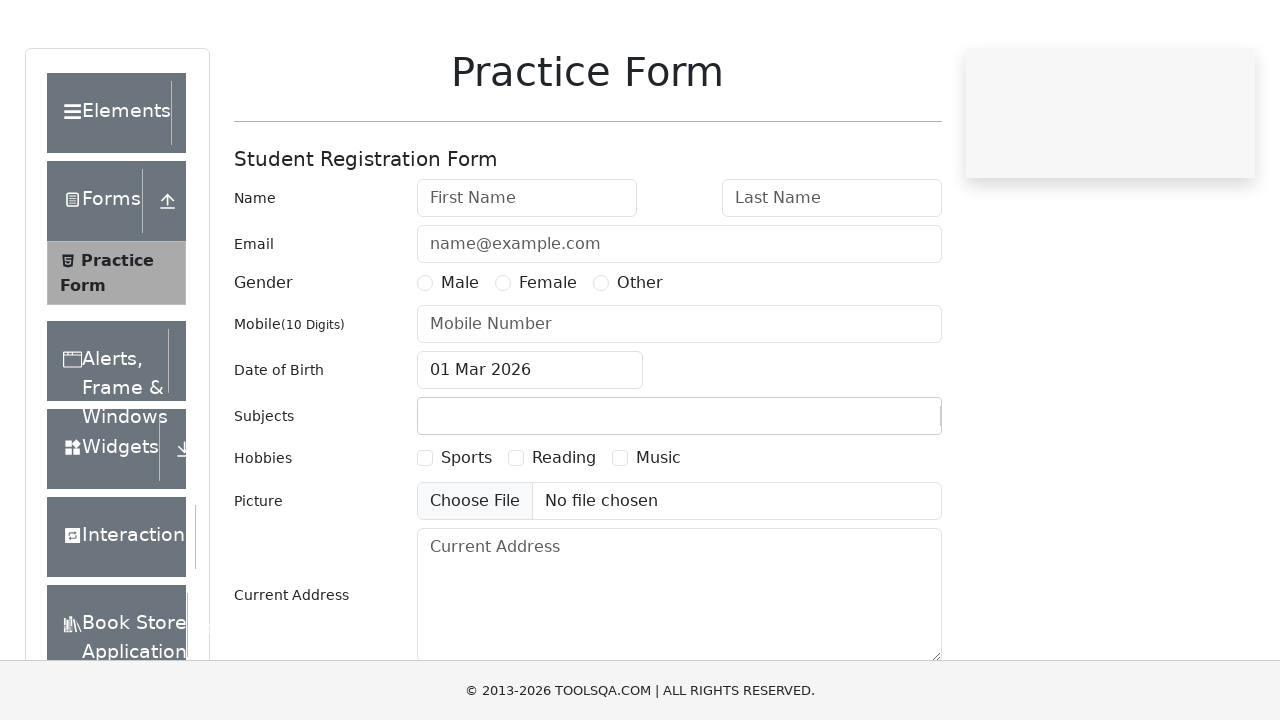

Selected Male gender radio button at (460, 359) on label[for='gender-radio-1']
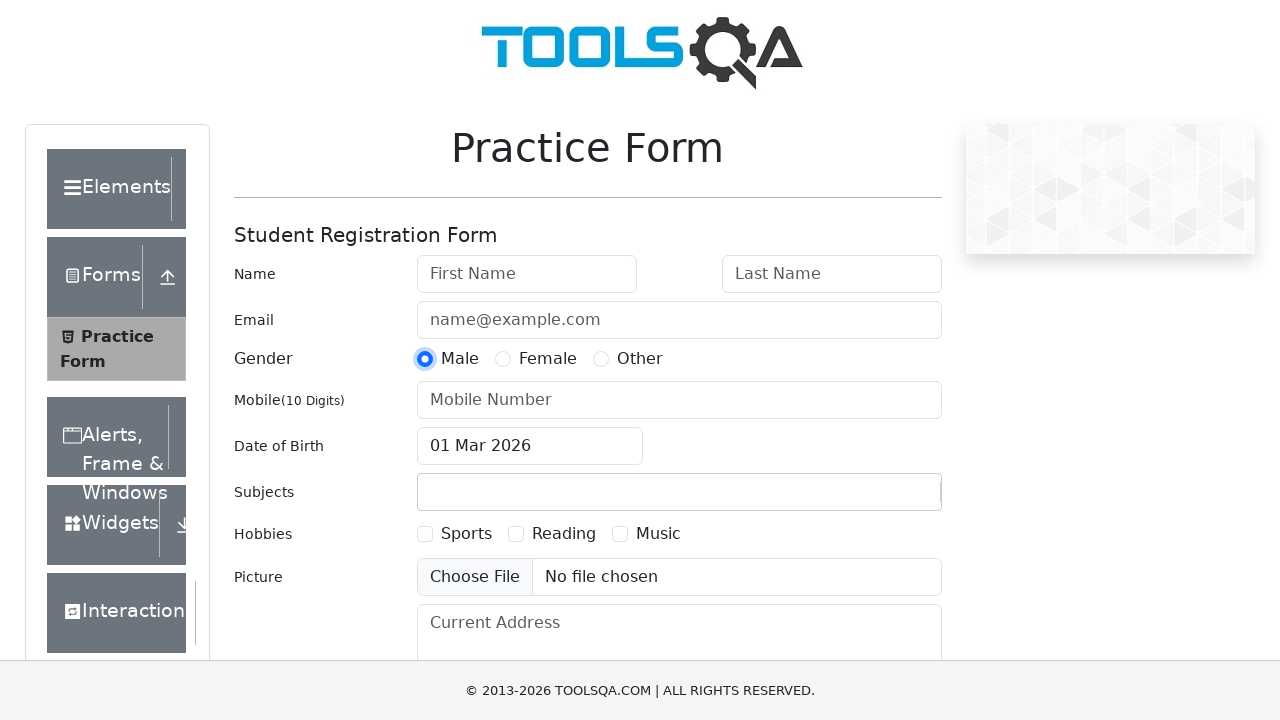

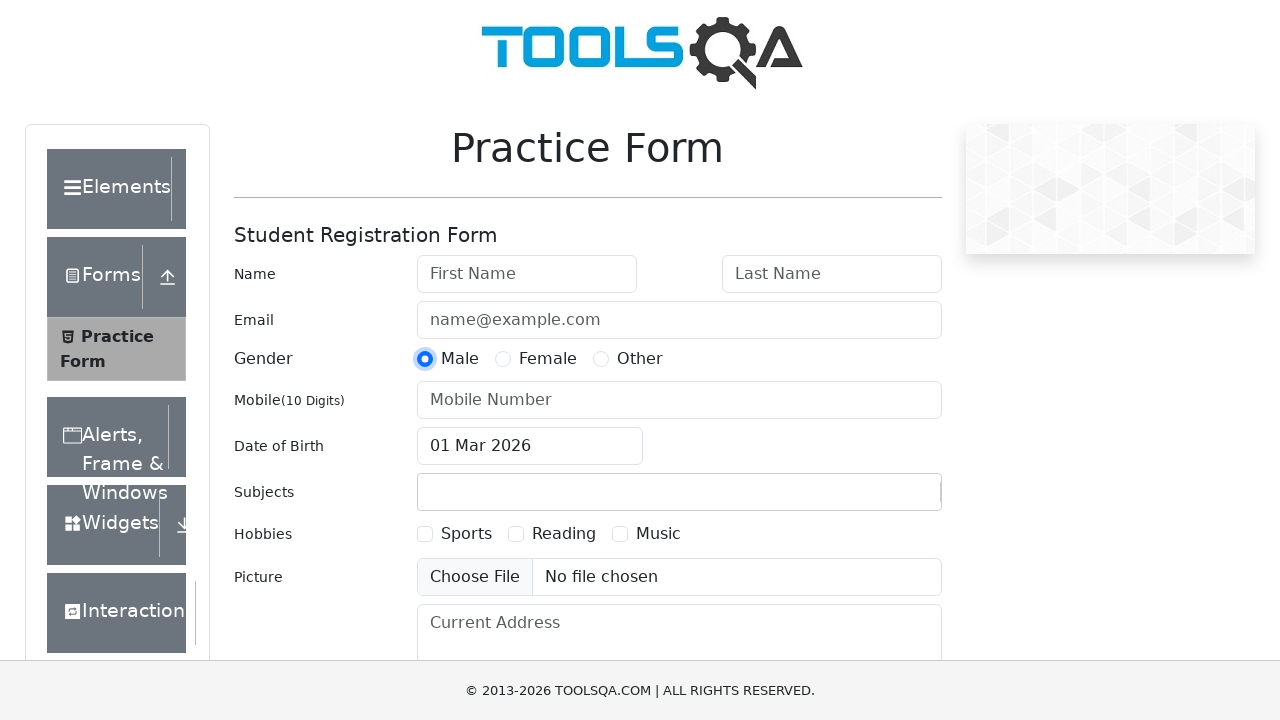